Tests checkbox list functionality by locating all checkboxes, clicking on the second checkbox, and verifying selection state.

Starting URL: https://the-internet.herokuapp.com/checkboxes

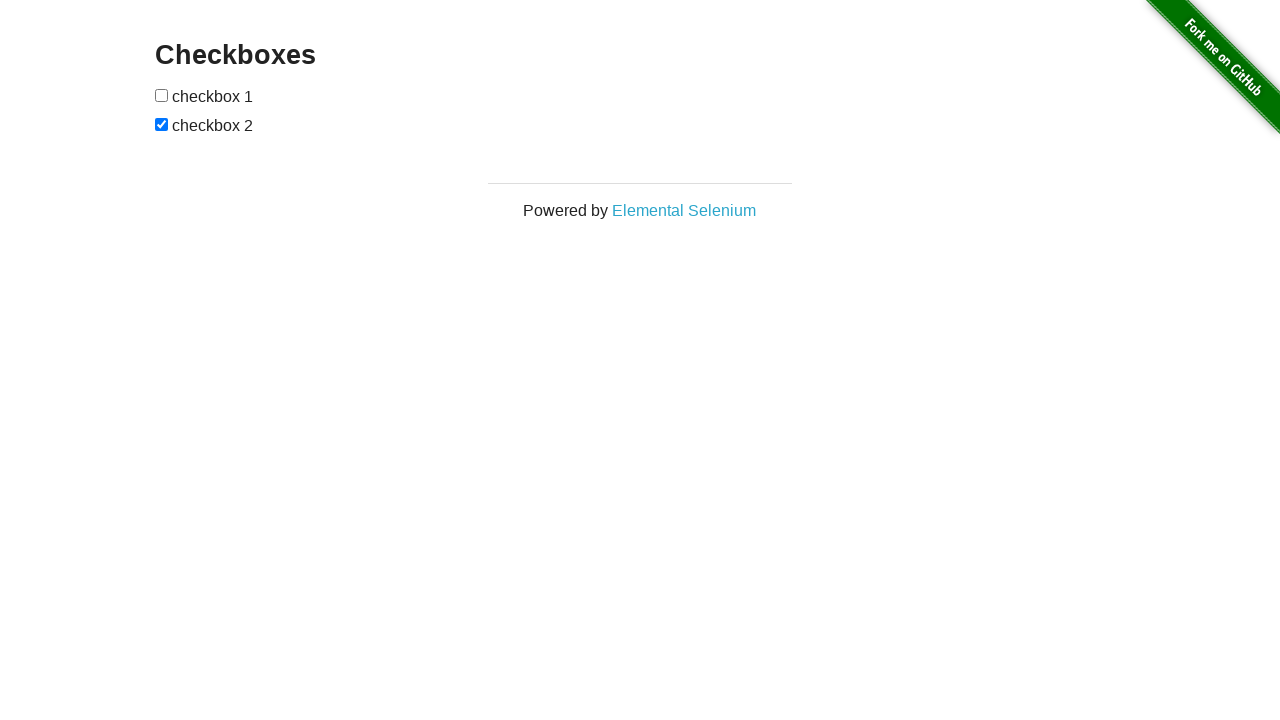

Located all checkboxes on the page
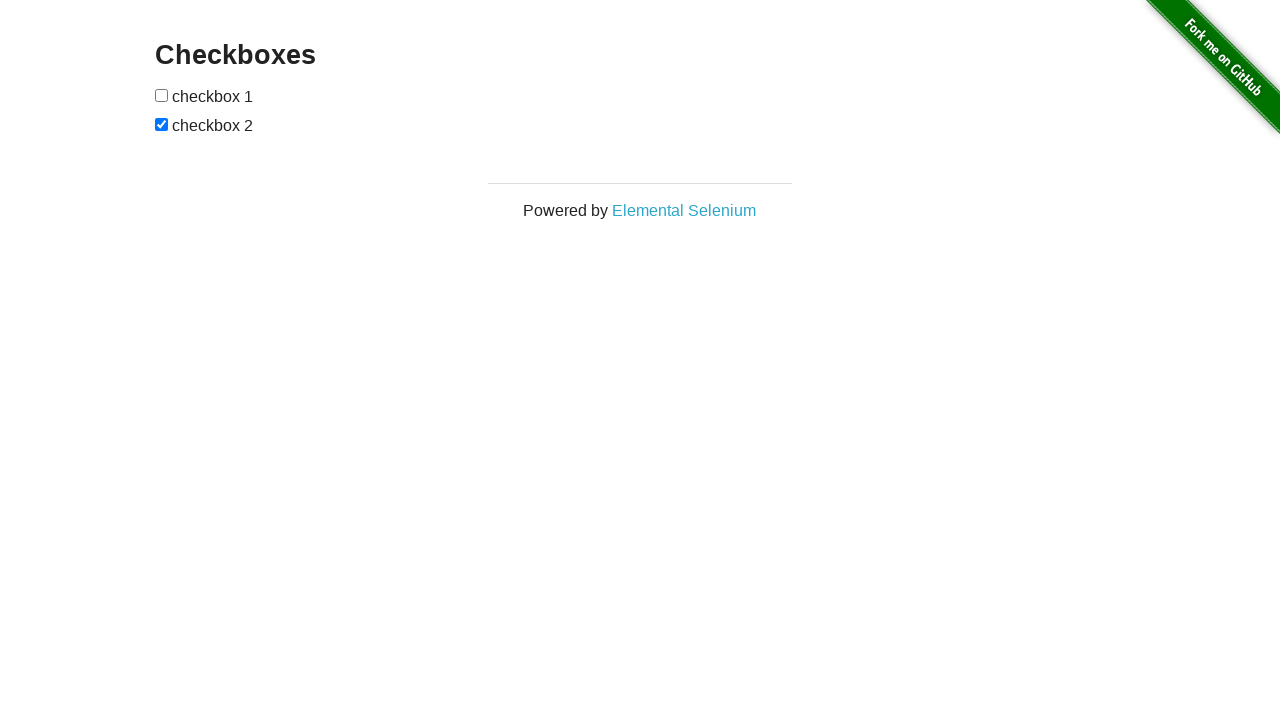

Clicked on the second checkbox at (162, 124) on xpath=//input[@type='checkbox'] >> nth=1
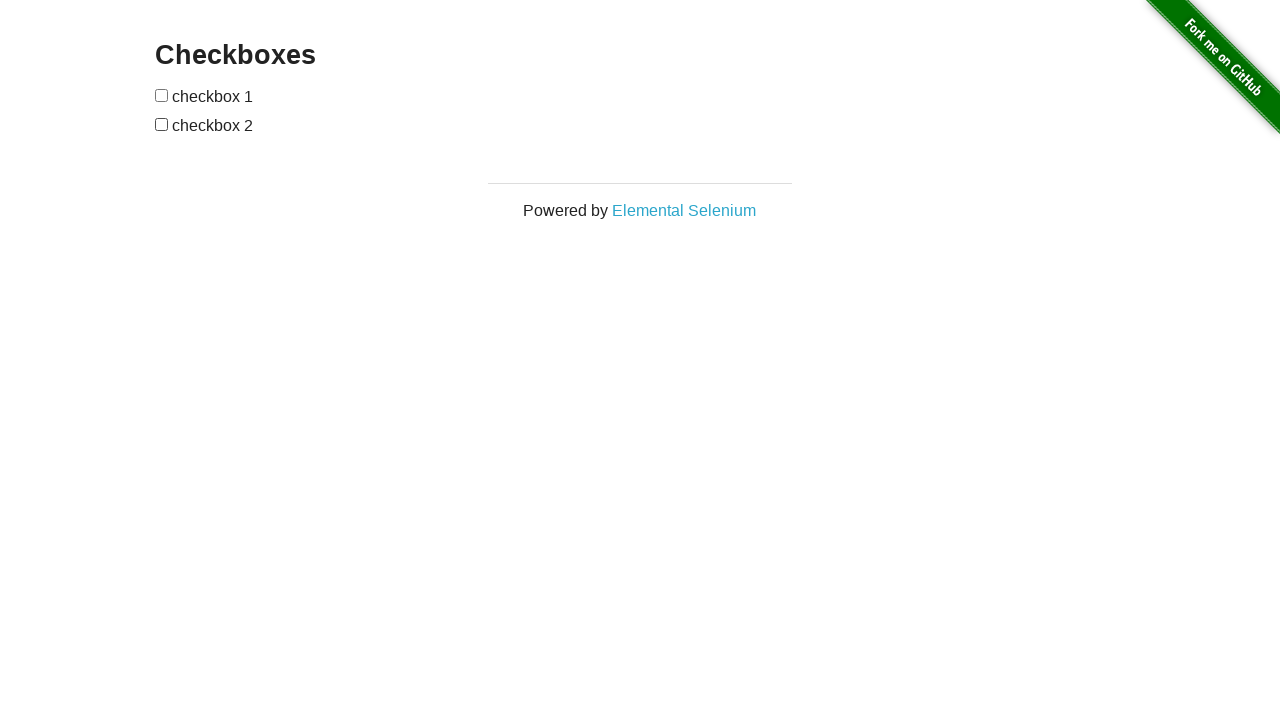

Verified first checkbox selection state: False
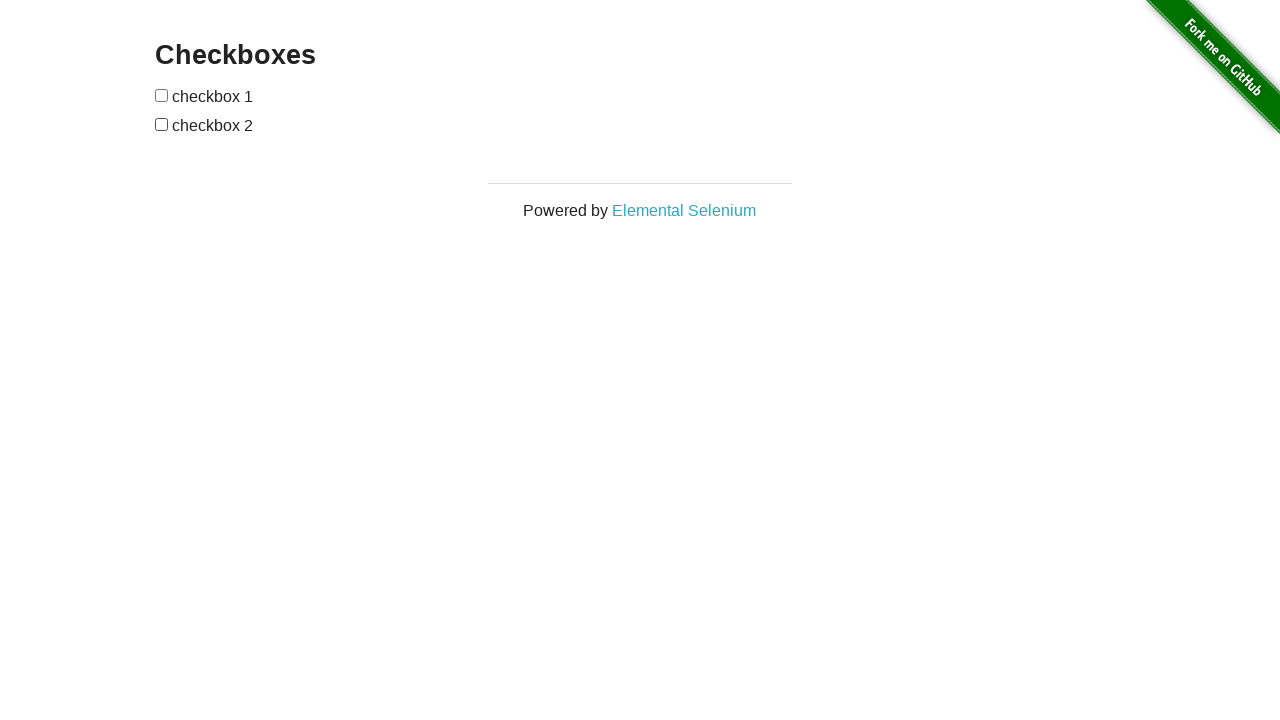

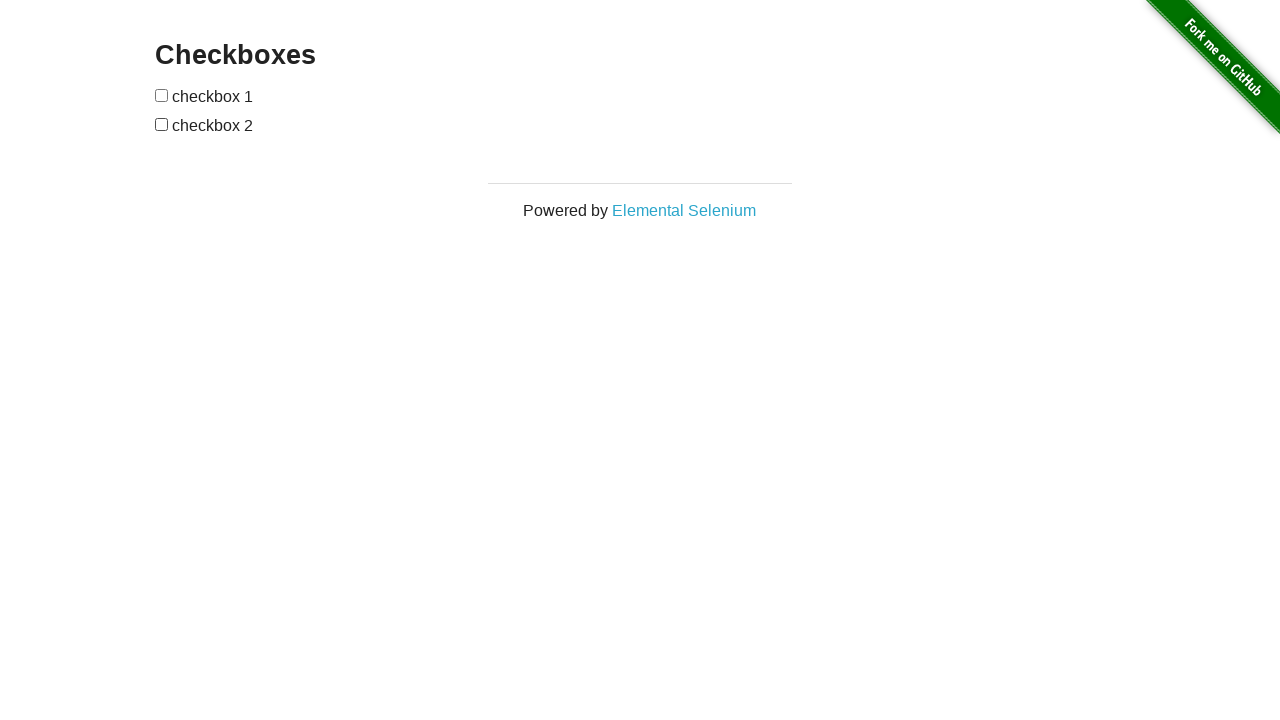